Tests that entered text is trimmed when editing a todo item

Starting URL: https://demo.playwright.dev/todomvc

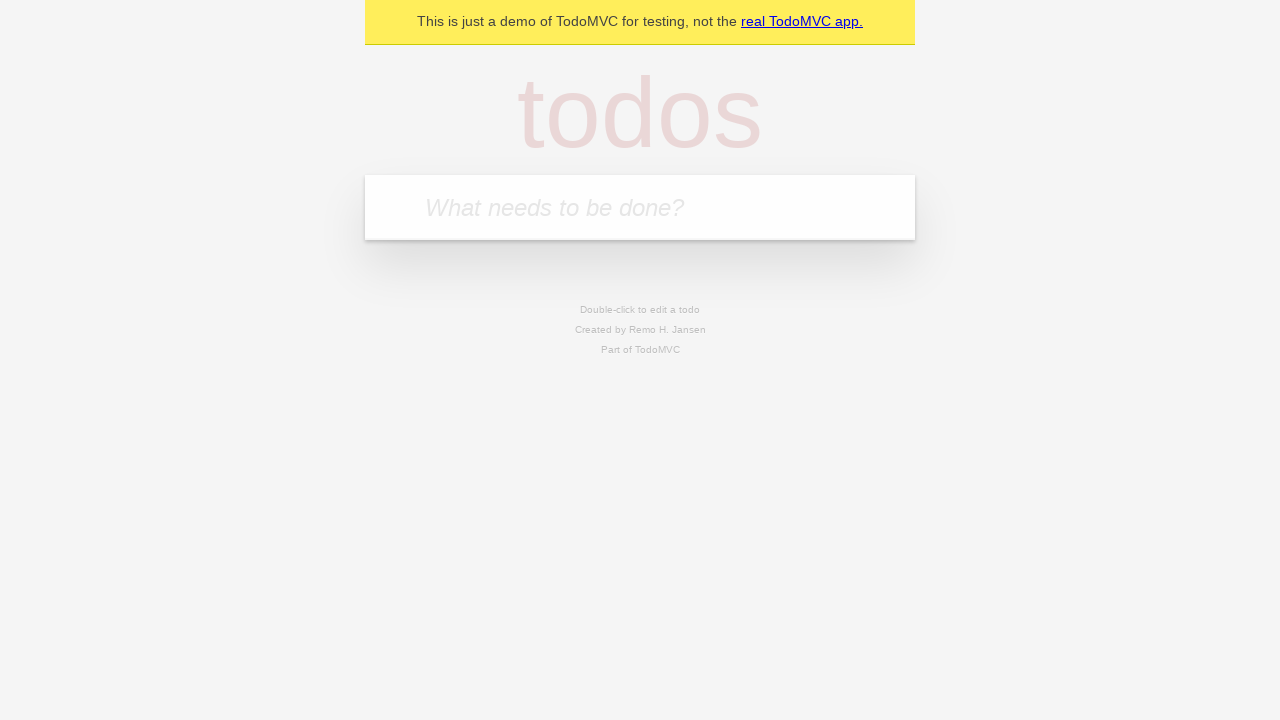

Filled new todo input with 'buy some cheese' on .new-todo
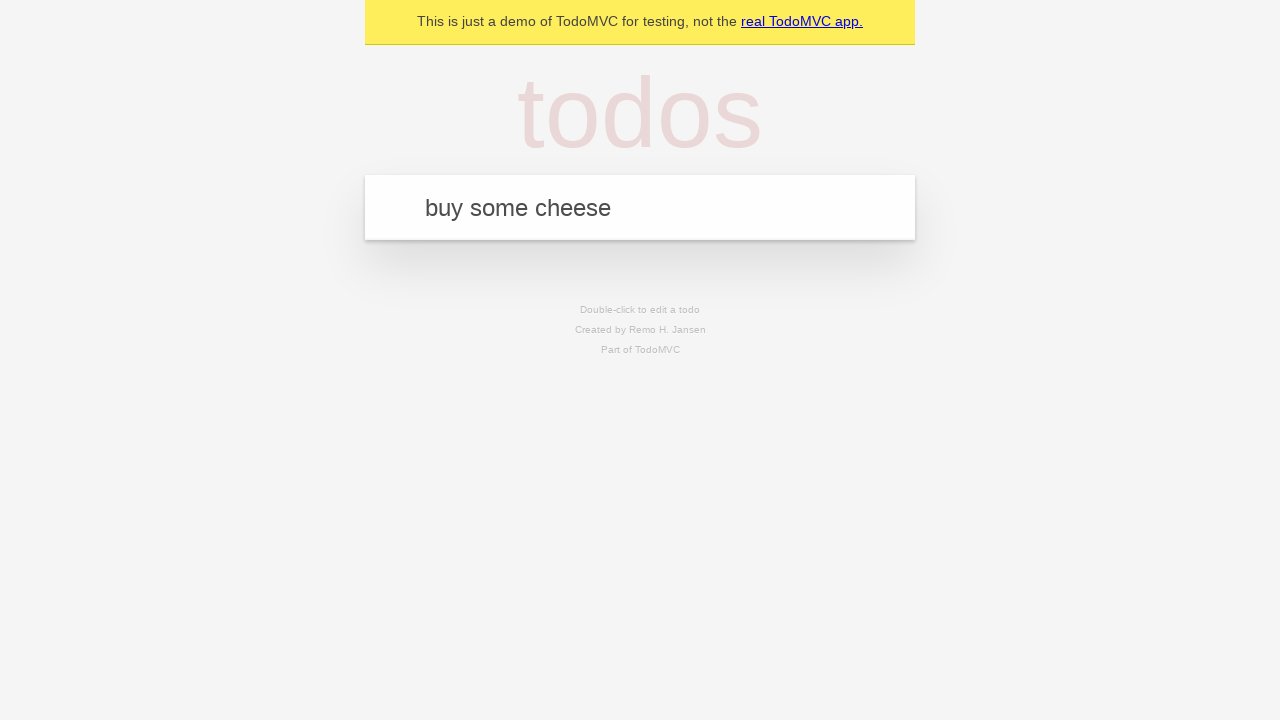

Pressed Enter to create first todo on .new-todo
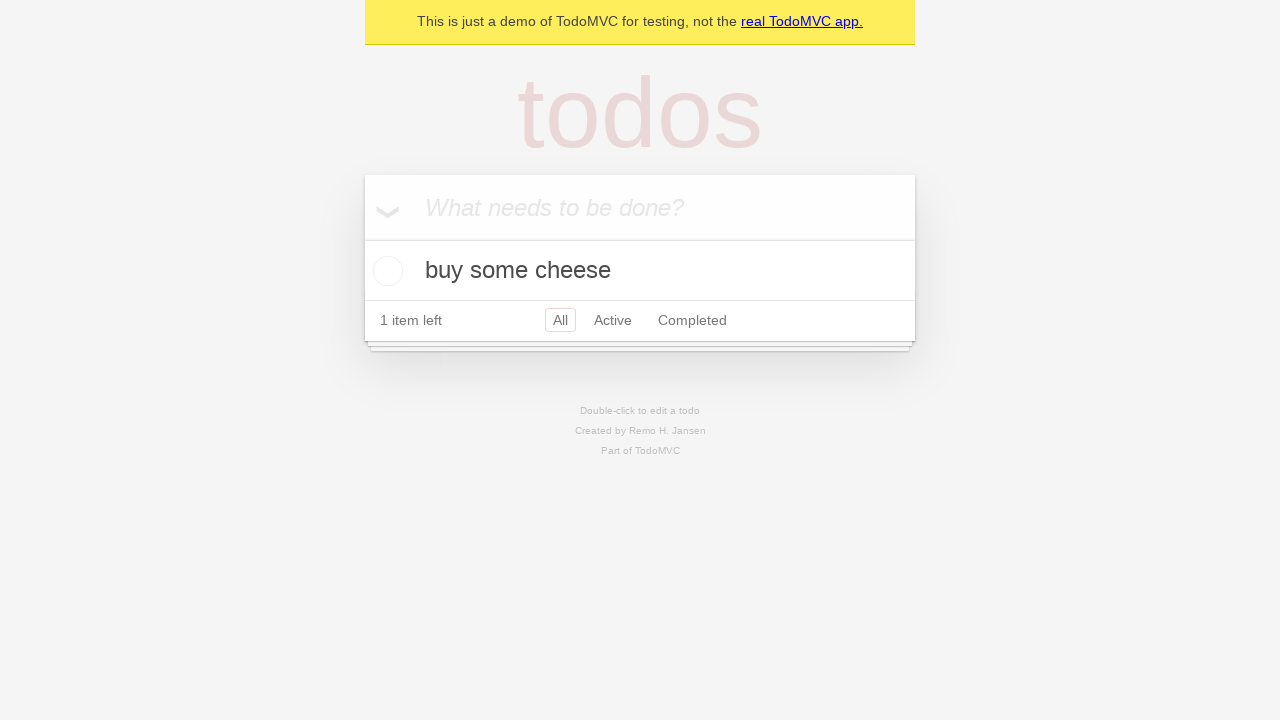

Filled new todo input with 'feed the cat' on .new-todo
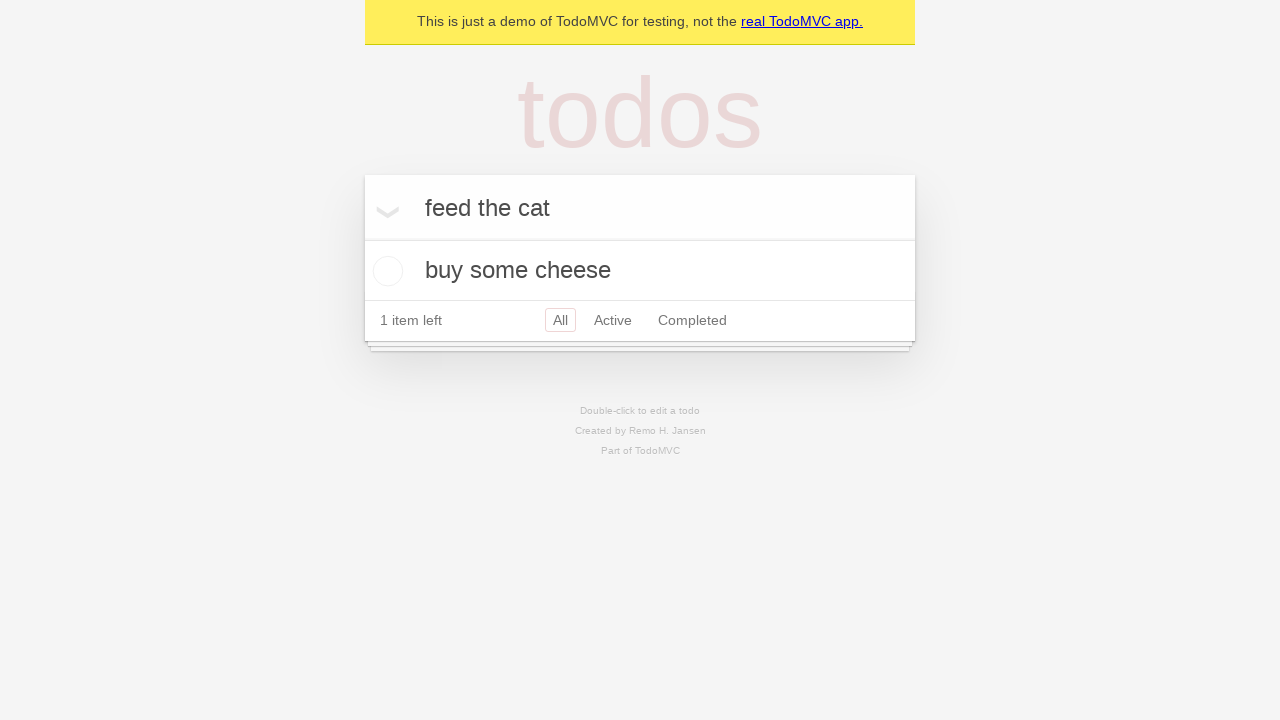

Pressed Enter to create second todo on .new-todo
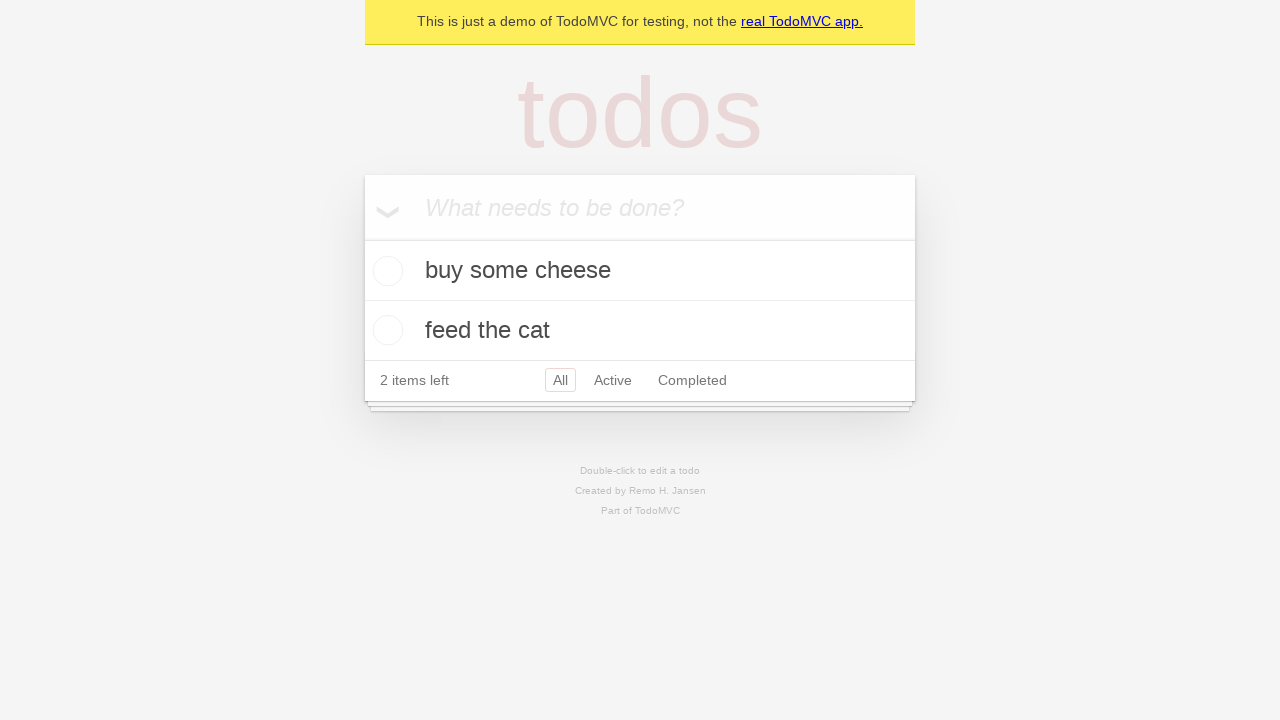

Filled new todo input with 'book a doctors appointment' on .new-todo
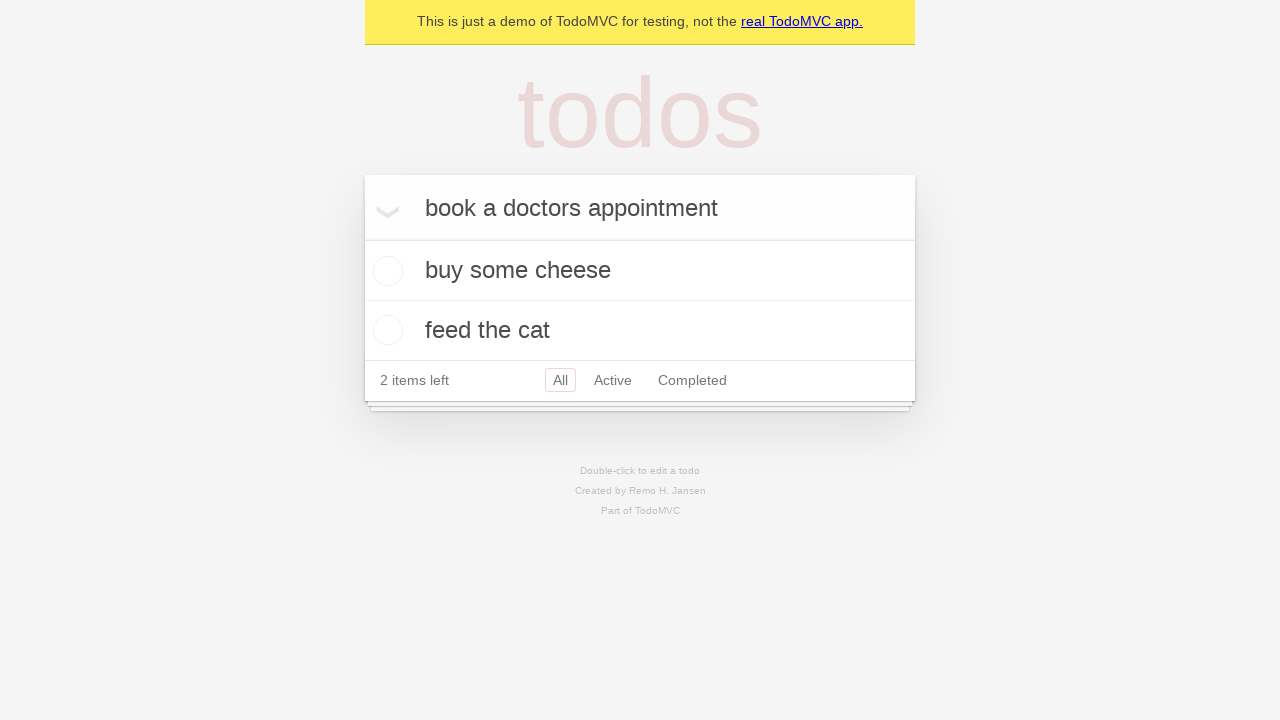

Pressed Enter to create third todo on .new-todo
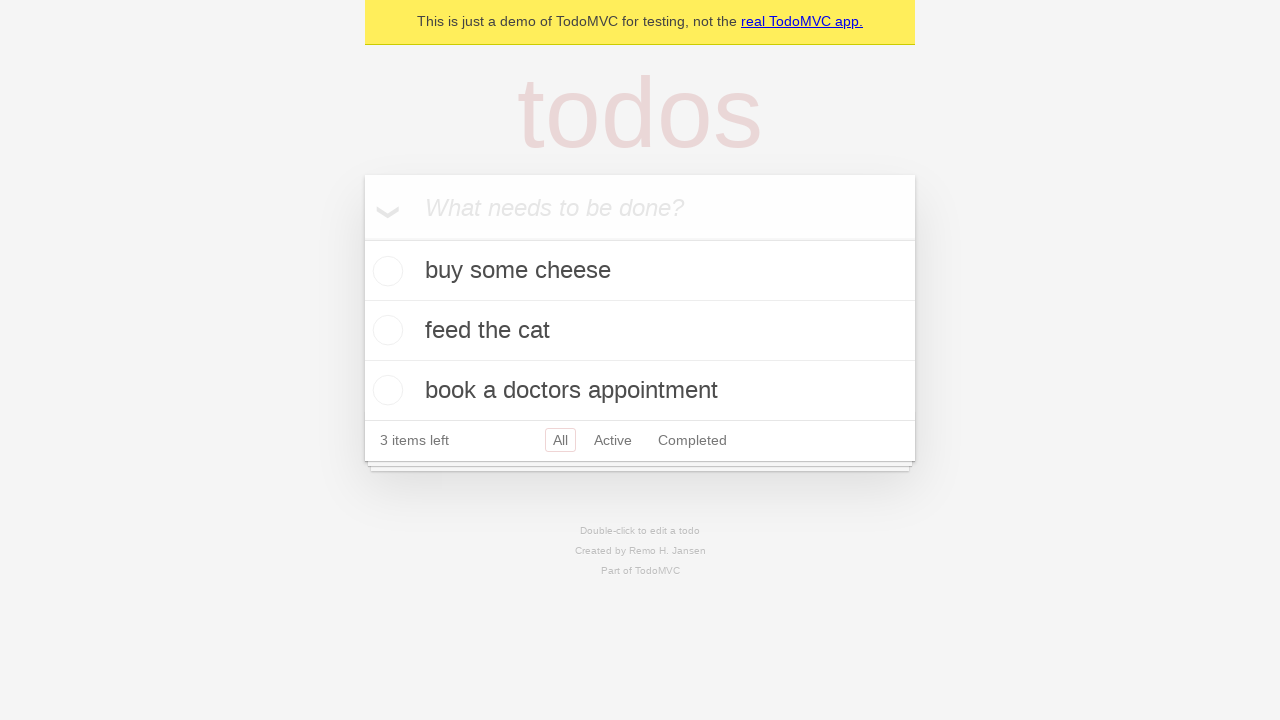

Double-clicked second todo item to enter edit mode at (640, 331) on .todo-list li >> nth=1
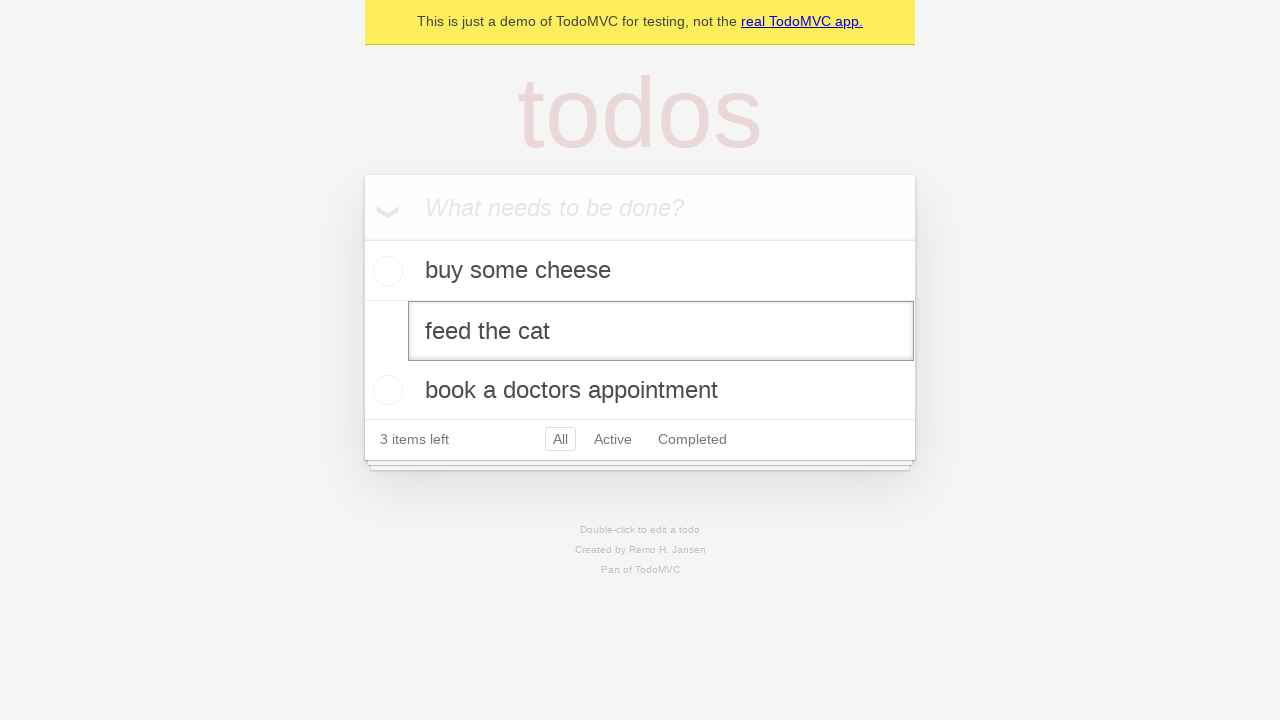

Filled edit field with text containing extra whitespace: '    buy some sausages    ' on .todo-list li >> nth=1 >> .edit
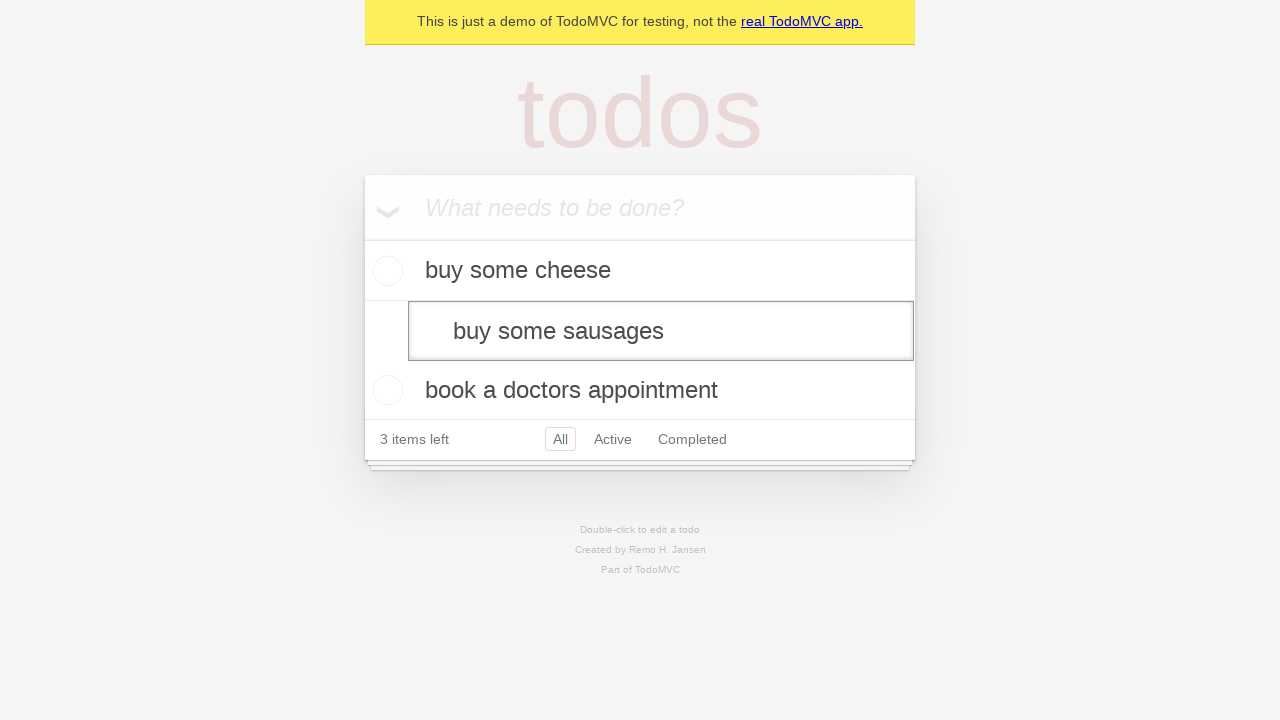

Pressed Enter to save edited todo with trimmed text on .todo-list li >> nth=1 >> .edit
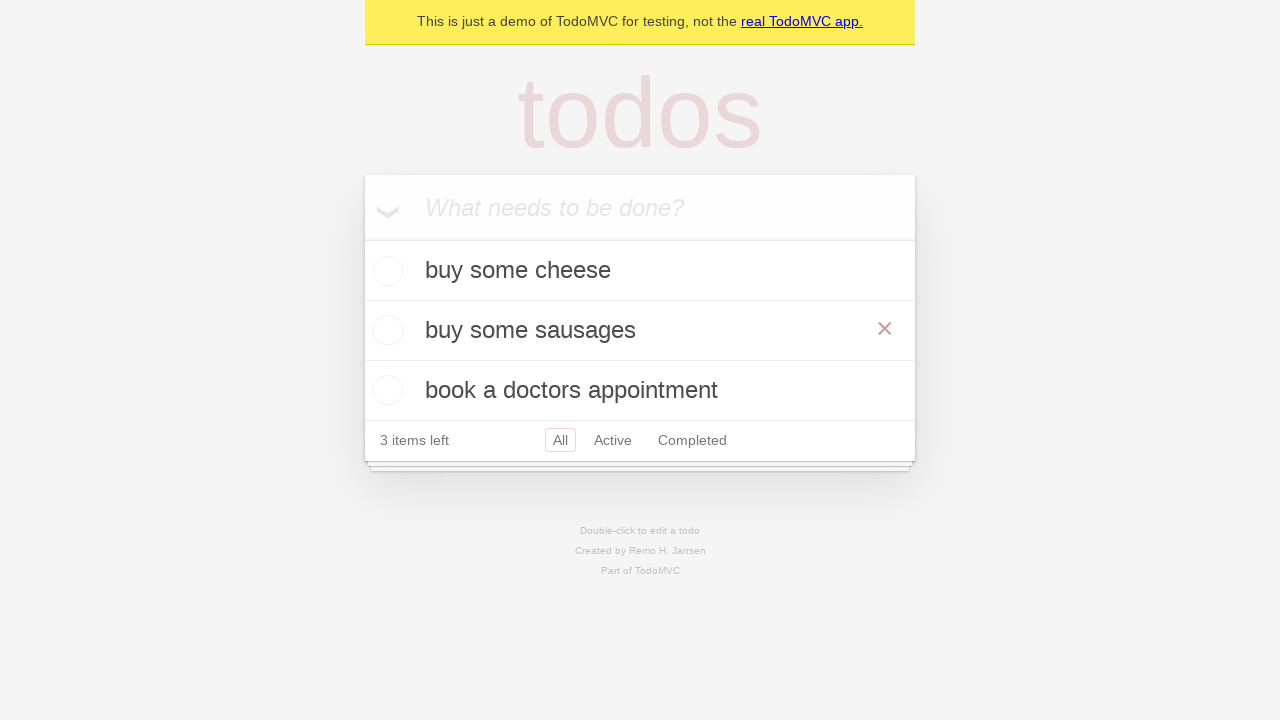

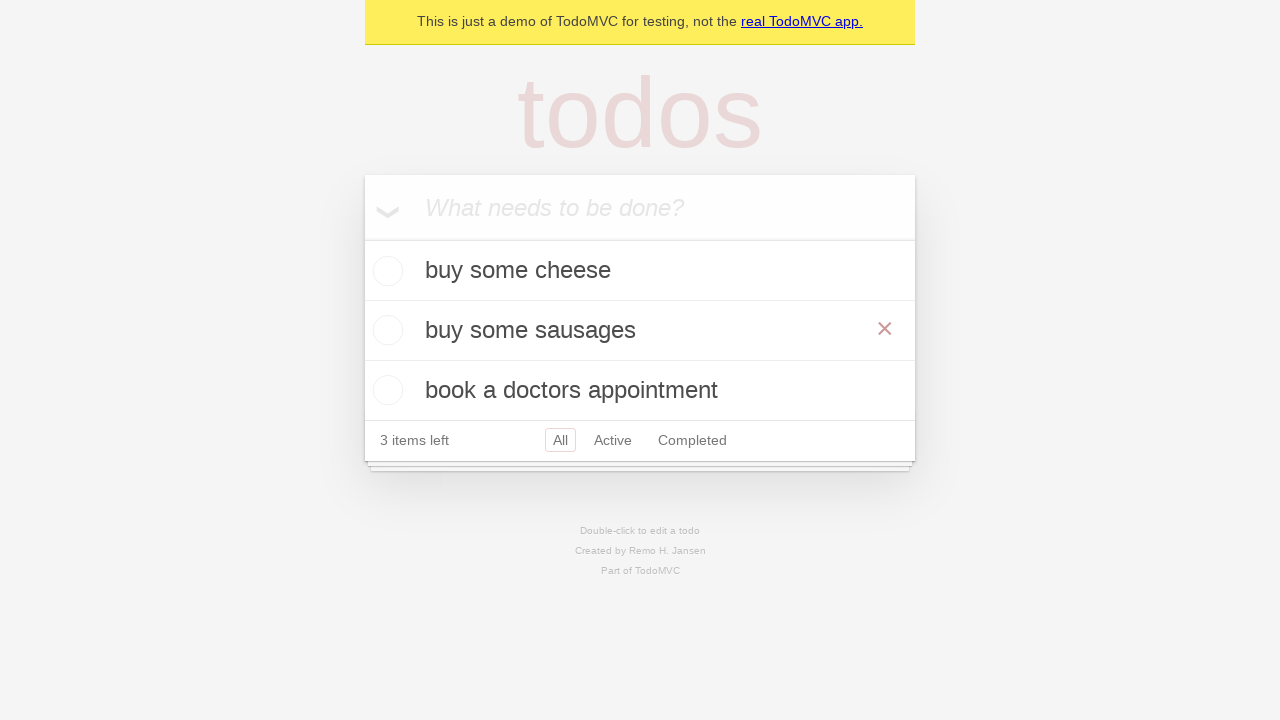